Tests a payment form by filling in card details (card number, expiry date, CVV, card type, amount), checking the save card option, and submitting the payment.

Starting URL: https://grotechminds.com/payments/

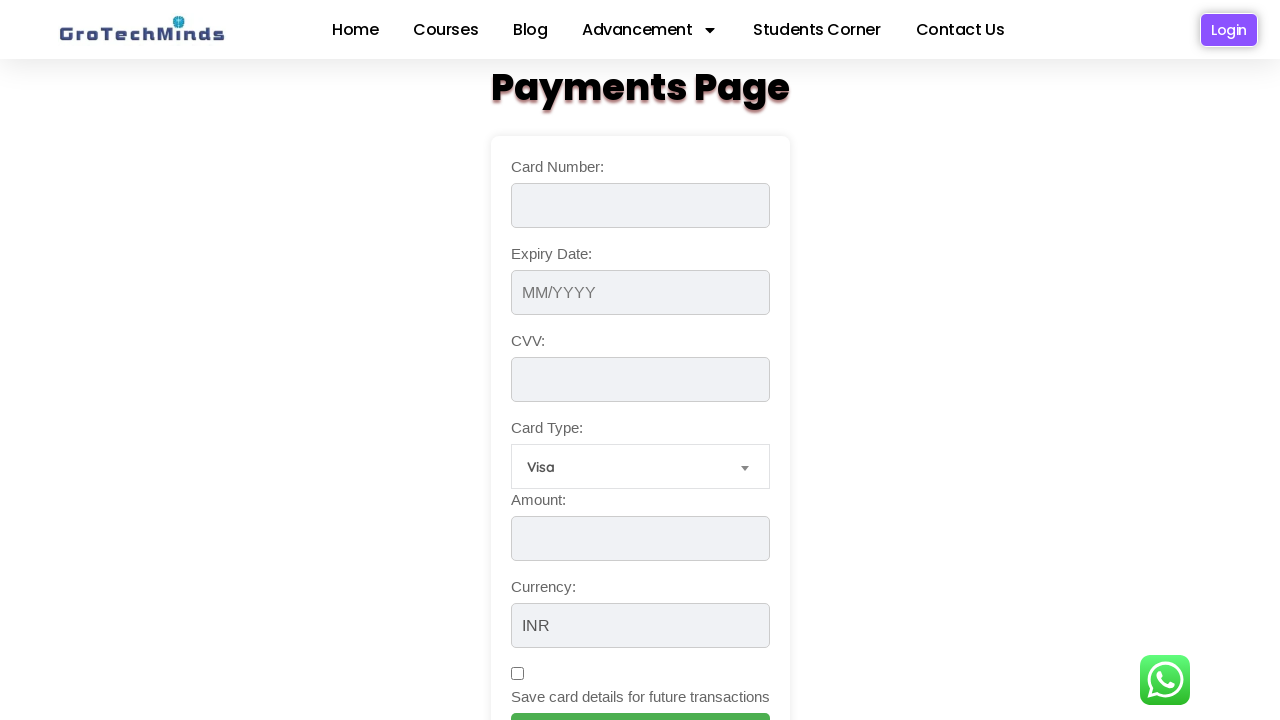

Waited for page to fully load (networkidle)
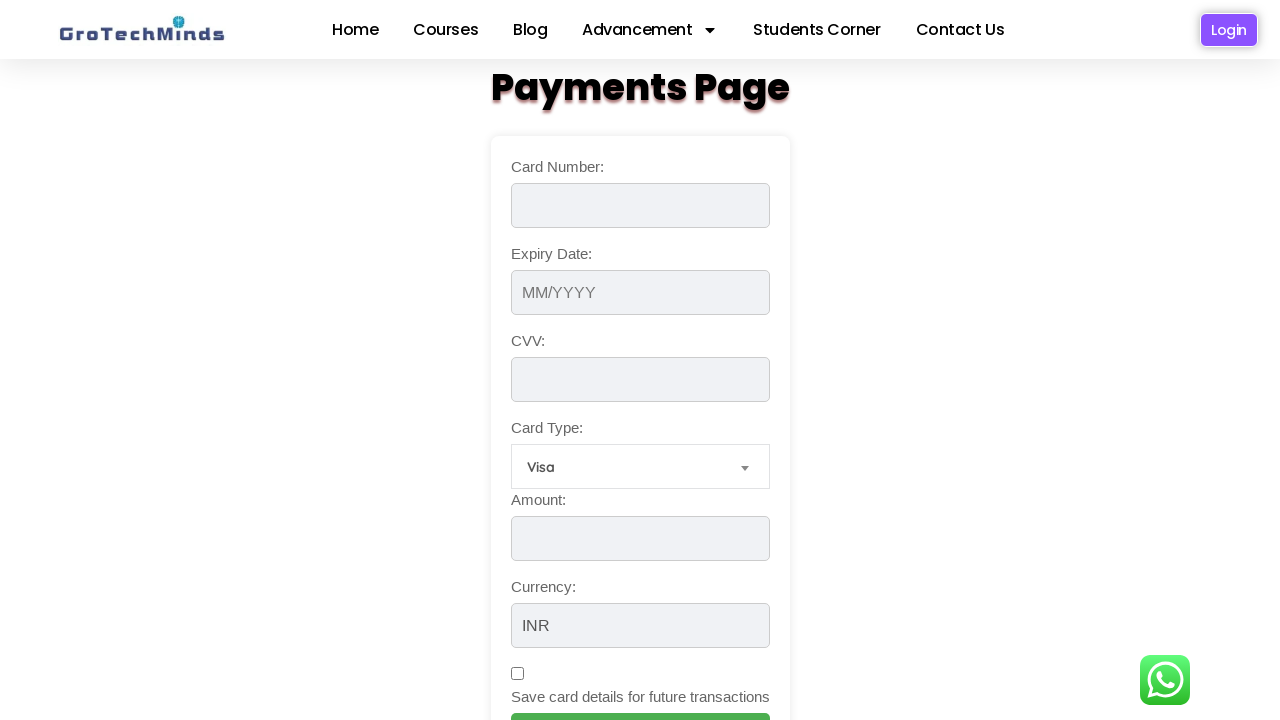

Filled card number field with 345698764536 on #cardNumber
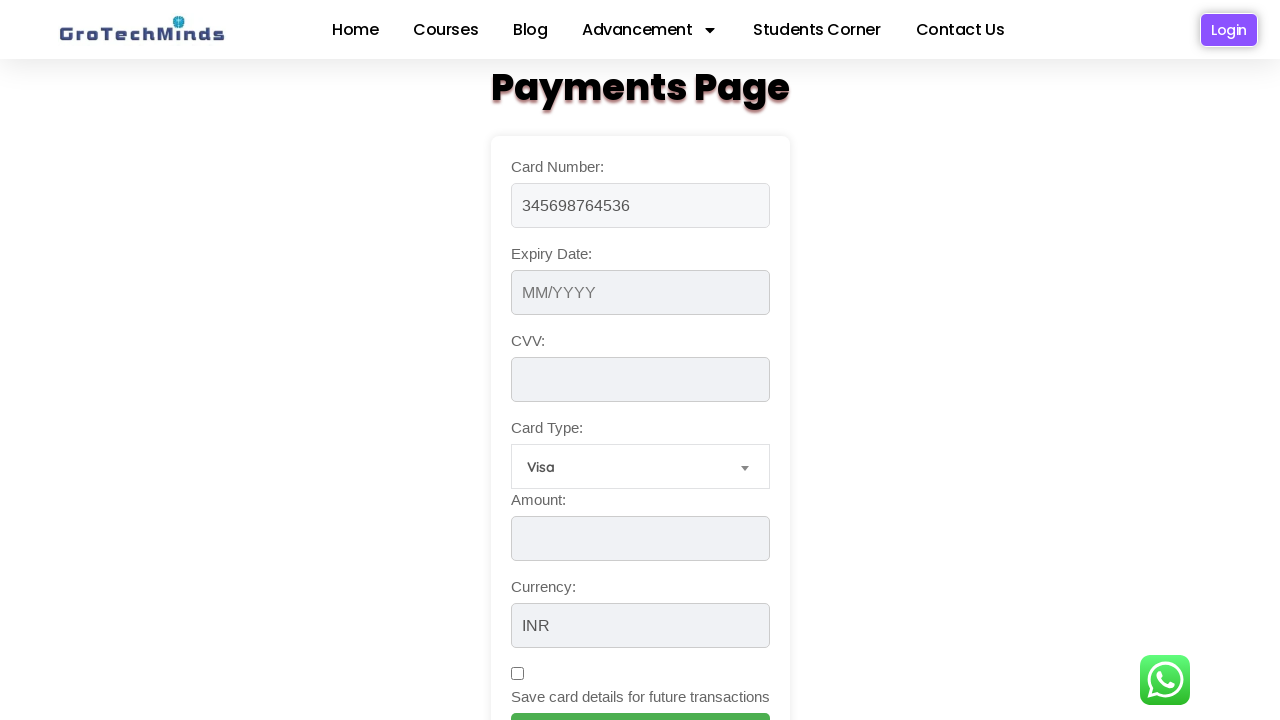

Filled expiry date field with 3/24 on #expiryDate
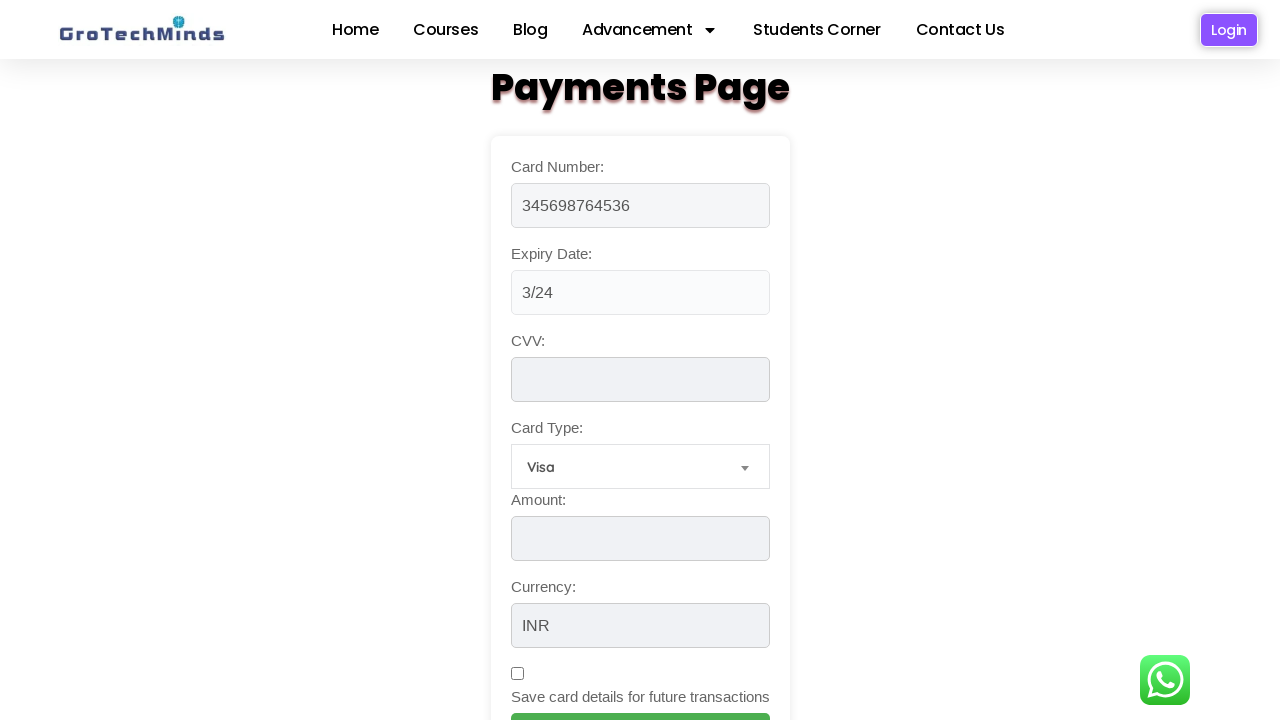

Filled CVV field with 544 on #cvv
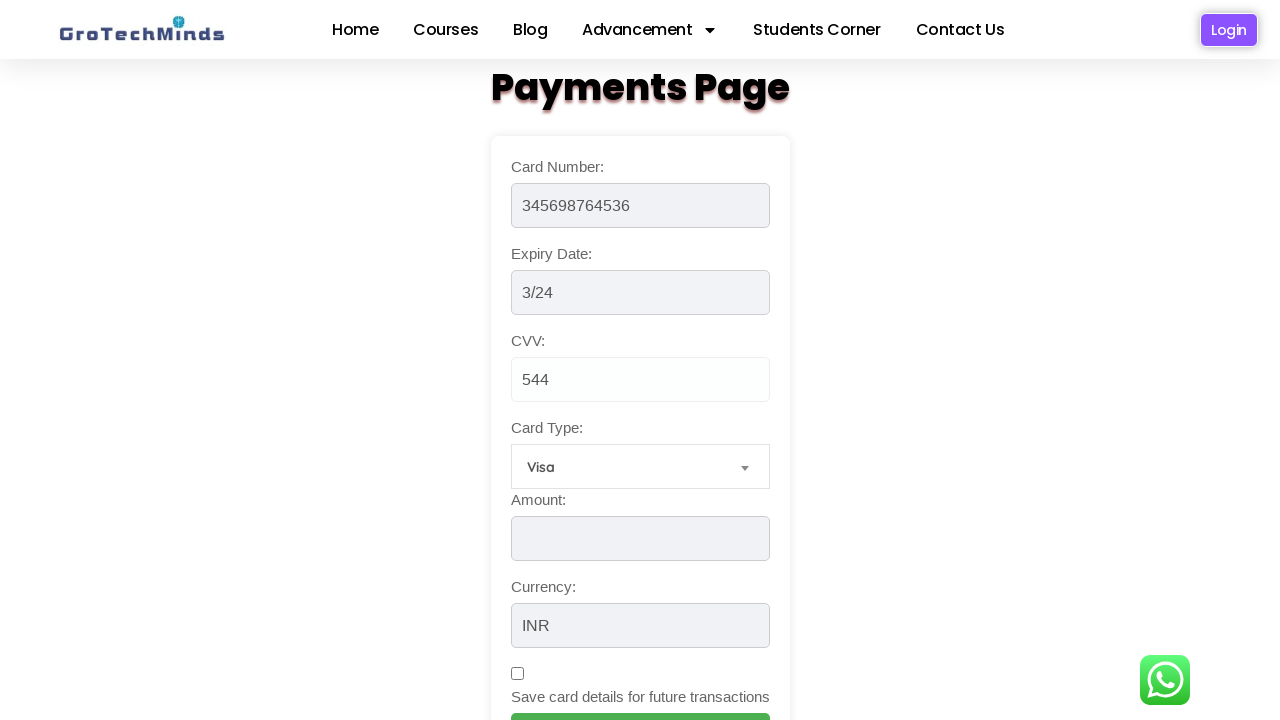

Selected Mastercard from card type dropdown on #cardType
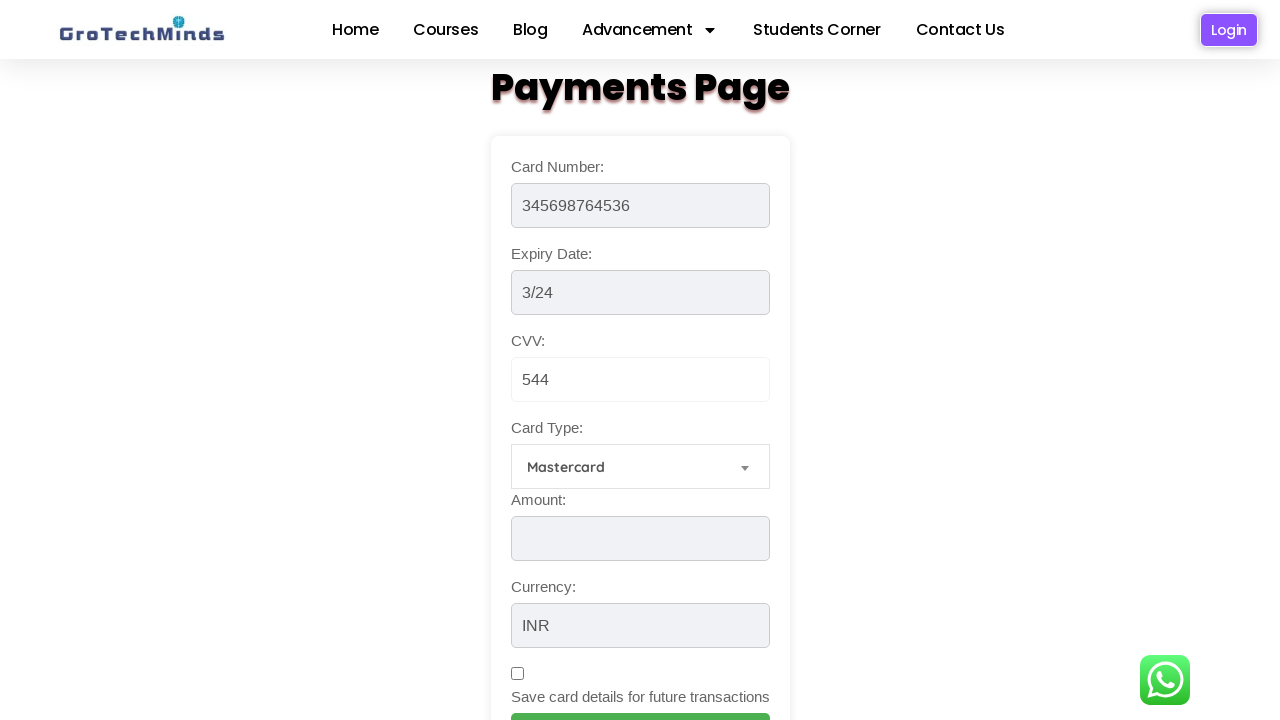

Filled payment amount field with 7000 on #amount
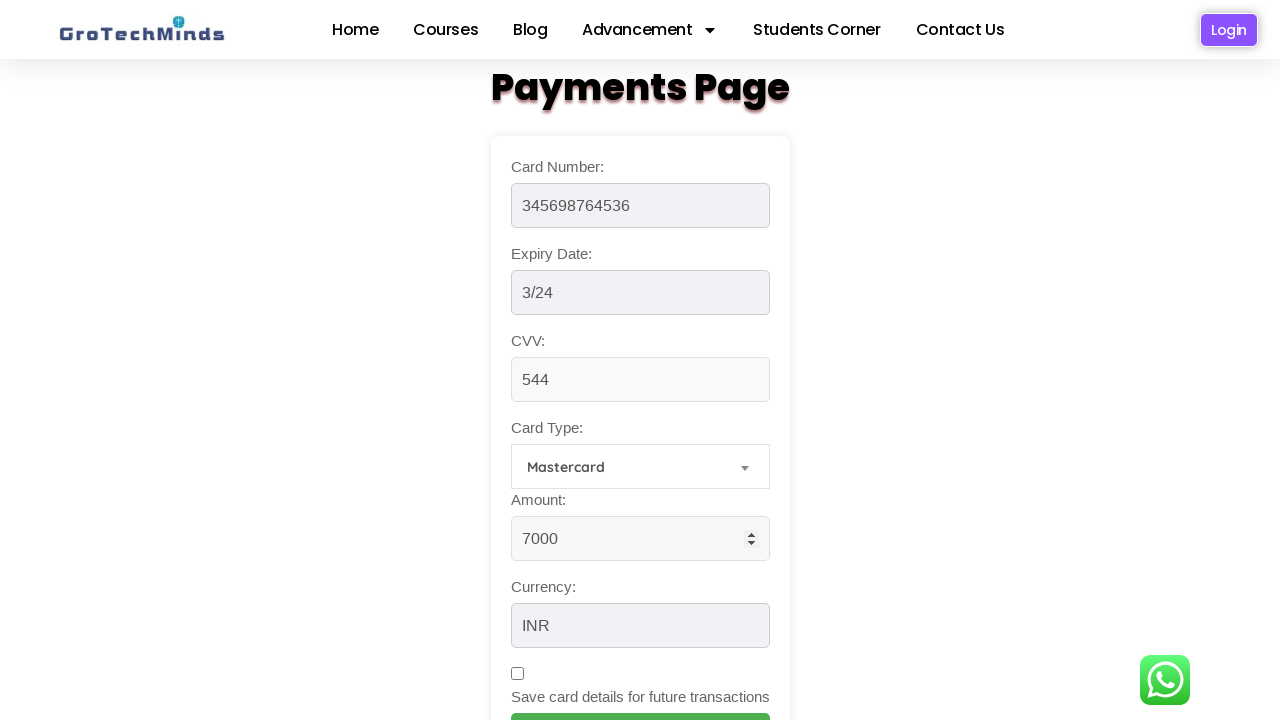

Checked the save card checkbox at (517, 674) on #saveCard
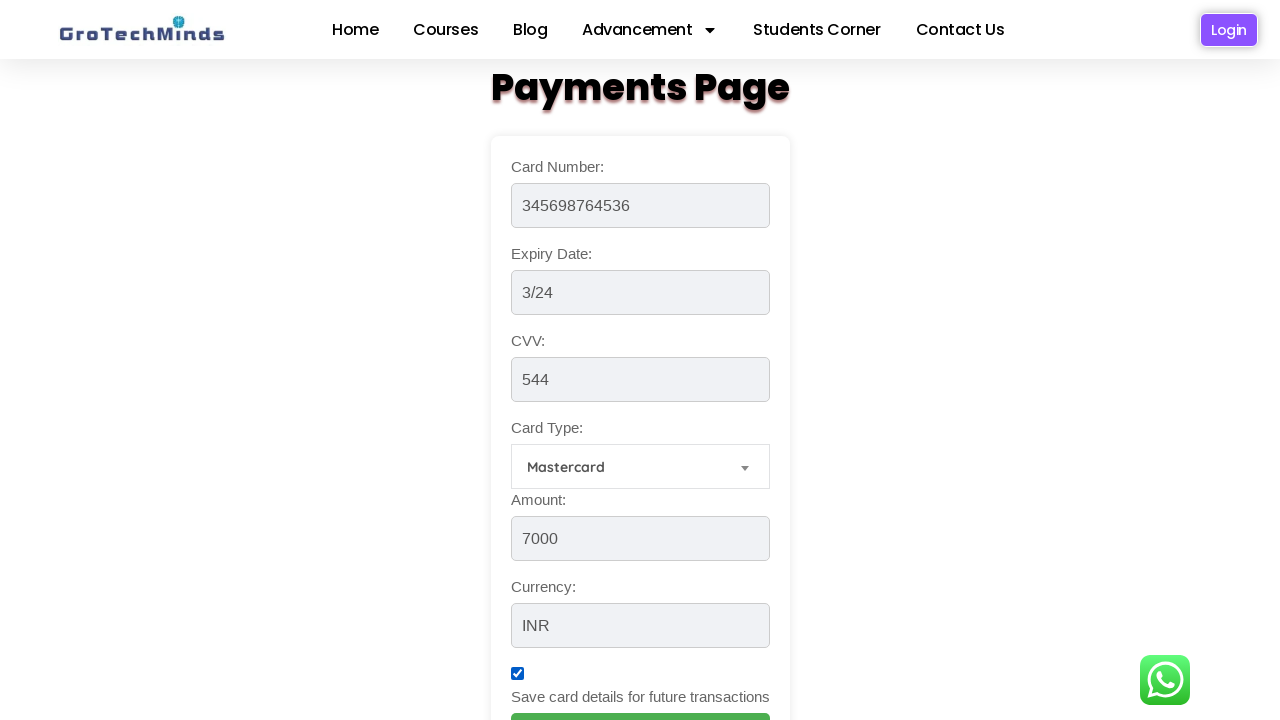

Clicked Make Payment button to submit payment form at (640, 699) on input[value='Make Payment']
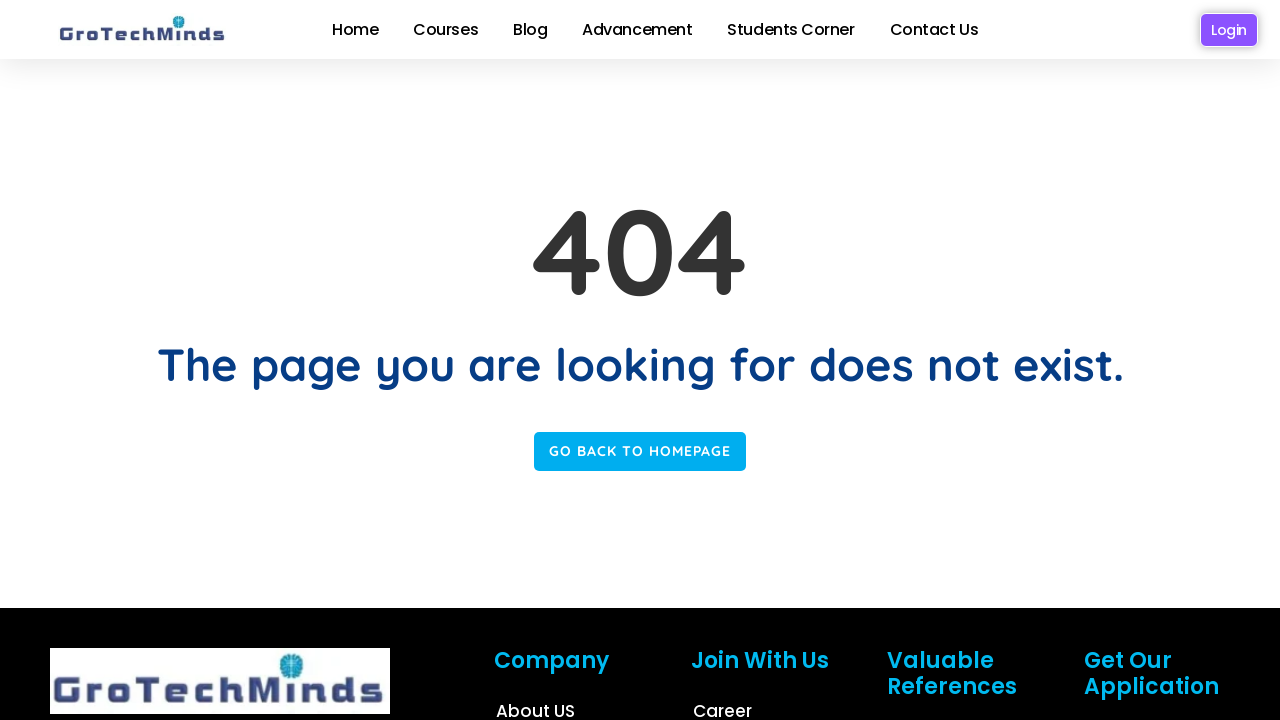

Waited 3 seconds for payment processing
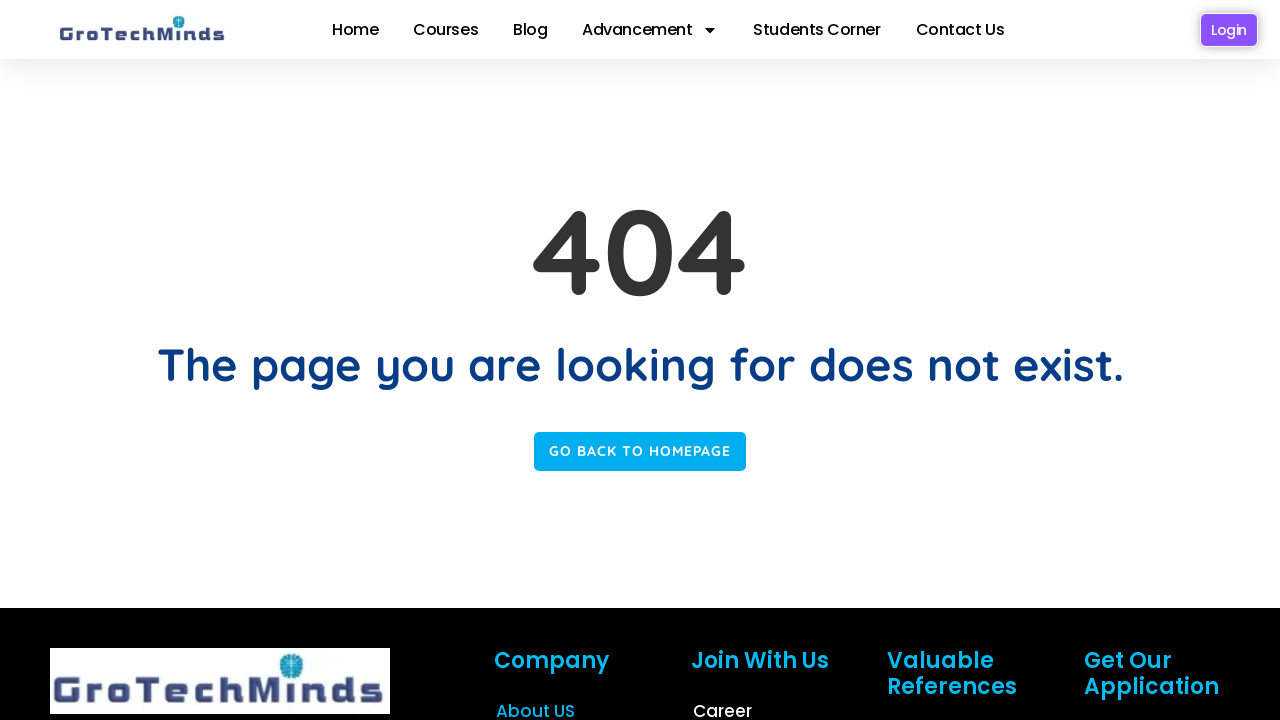

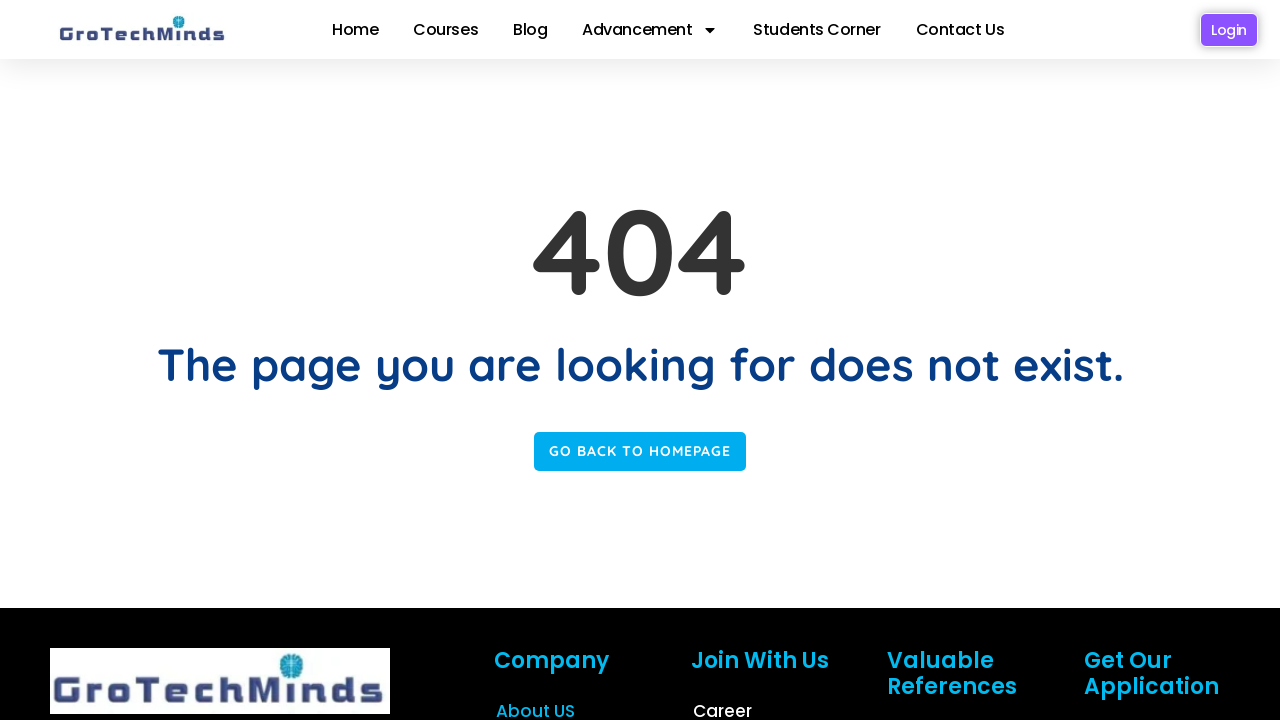